Tests a todo list application by clicking various toggle buttons to filter between All, Active, and Completed views, interacting with todo items, and verifying the UI elements are visible and contain expected text.

Starting URL: https://fake-todo-list.vercel.app/

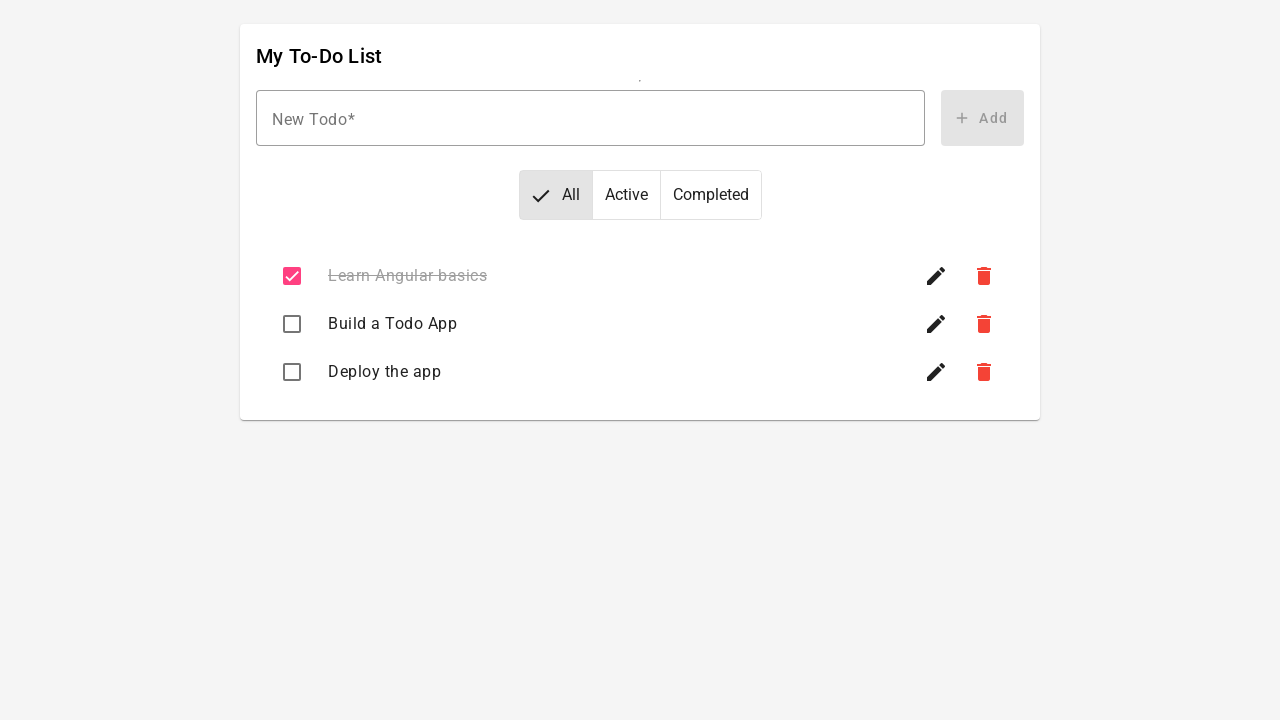

Clicked 'All' toggle button to view all todos at (570, 195) on button#mat-button-toggle-0-button > span.mat-button-toggle-label-content
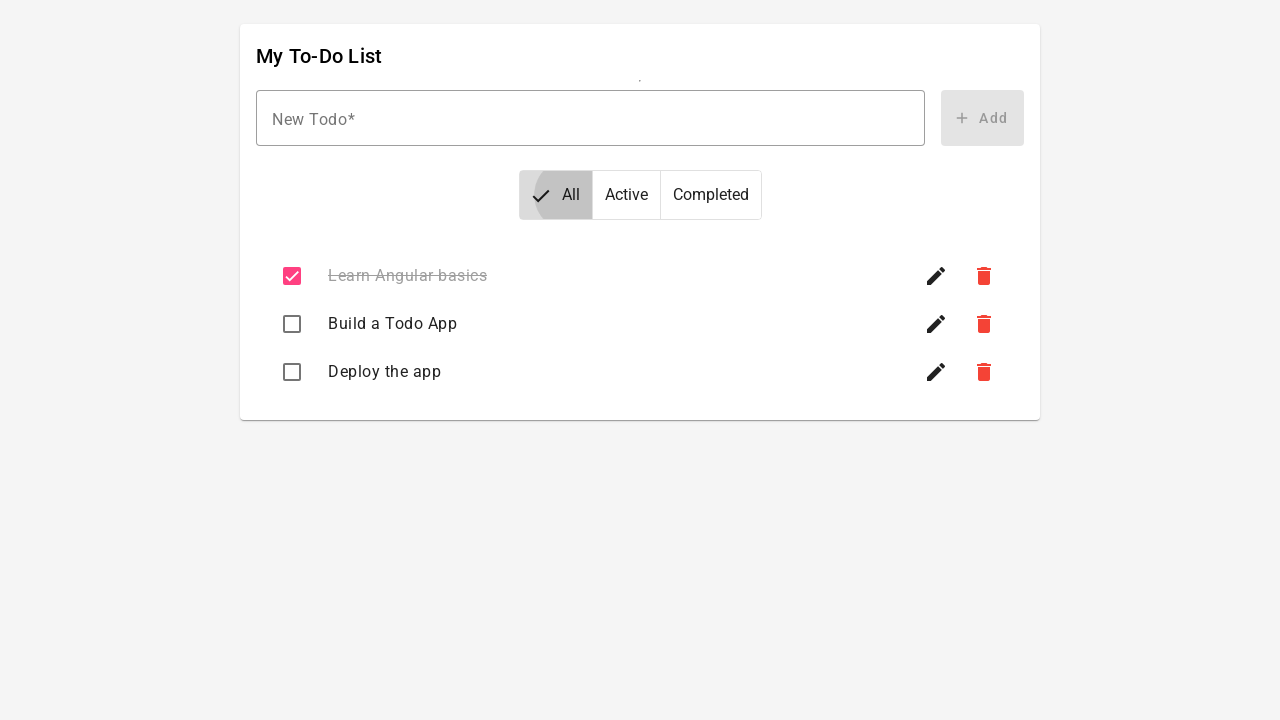

Clicked 'Completed' toggle button to filter completed todos at (710, 195) on button#mat-button-toggle-2-button > span.mat-button-toggle-label-content
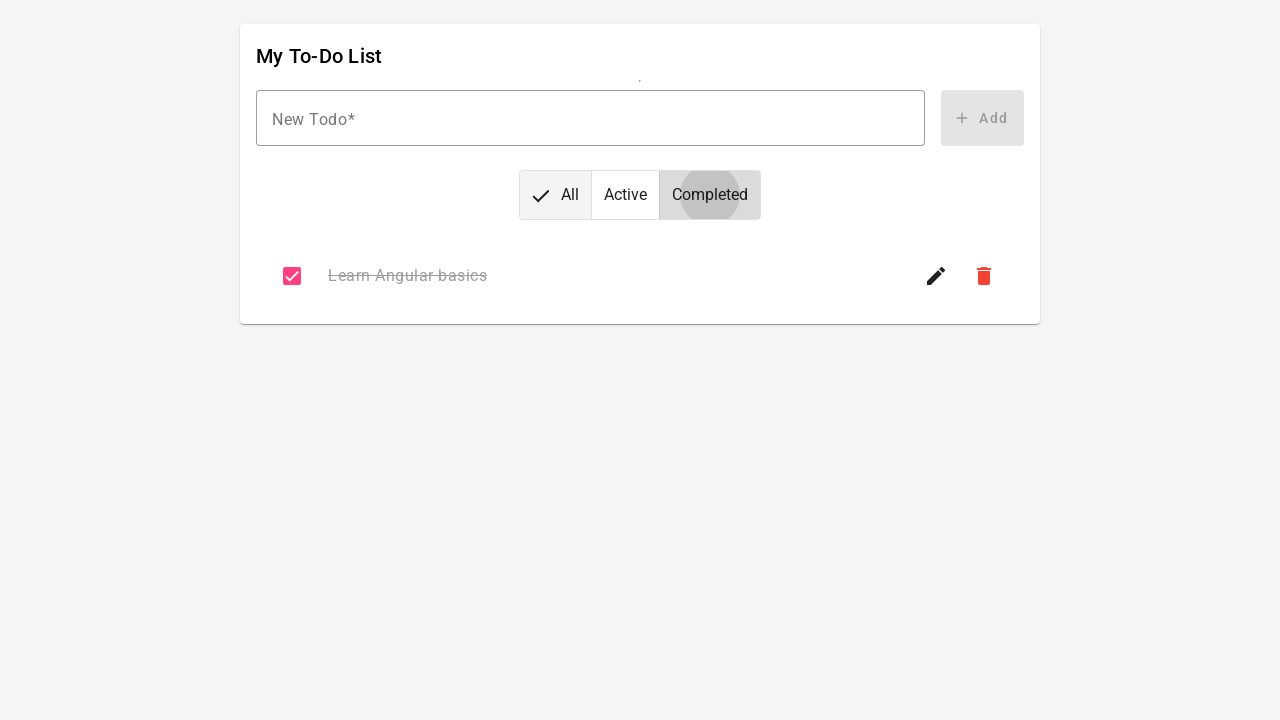

Clicked 'Active' toggle button to filter active todos at (596, 195) on button#mat-button-toggle-1-button > span.mat-button-toggle-label-content
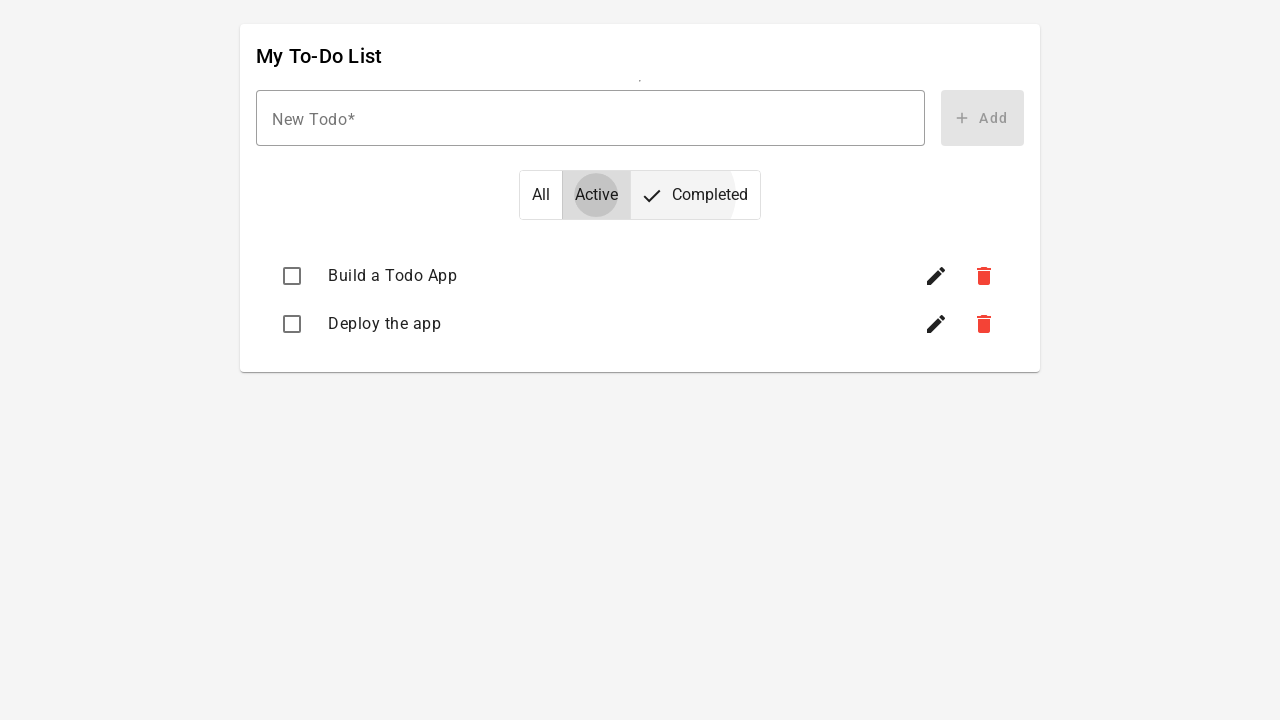

Clicked 'Completed' toggle button again at (710, 195) on button#mat-button-toggle-2-button > span.mat-button-toggle-label-content
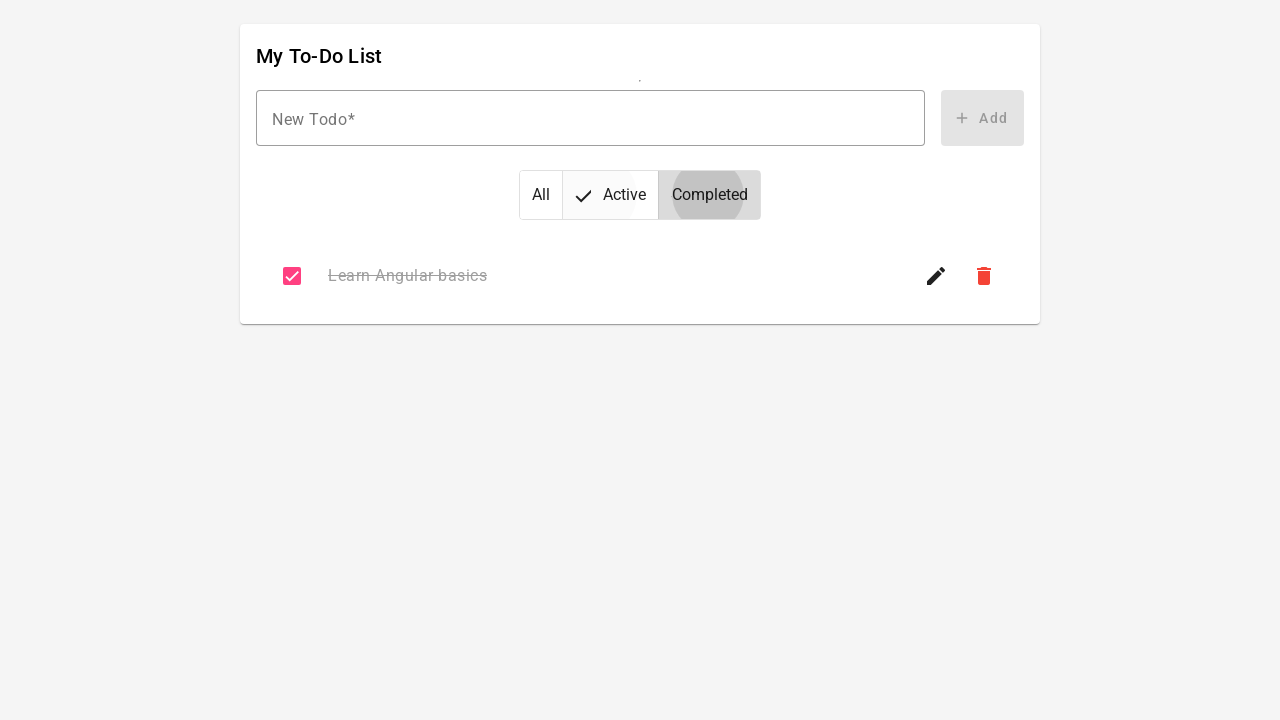

Clicked 'Active' toggle button again at (596, 195) on button#mat-button-toggle-1-button > span.mat-button-toggle-label-content
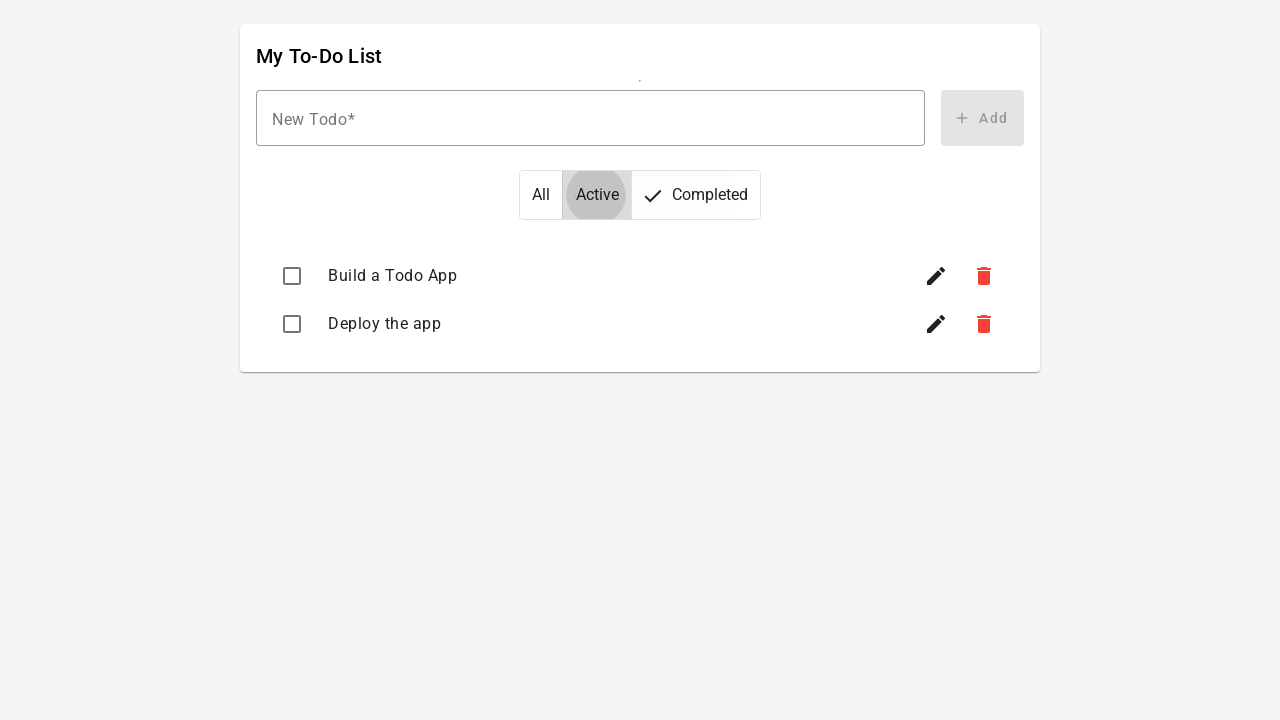

Clicked on the new todo input field at (591, 118) on input#mat-input-0
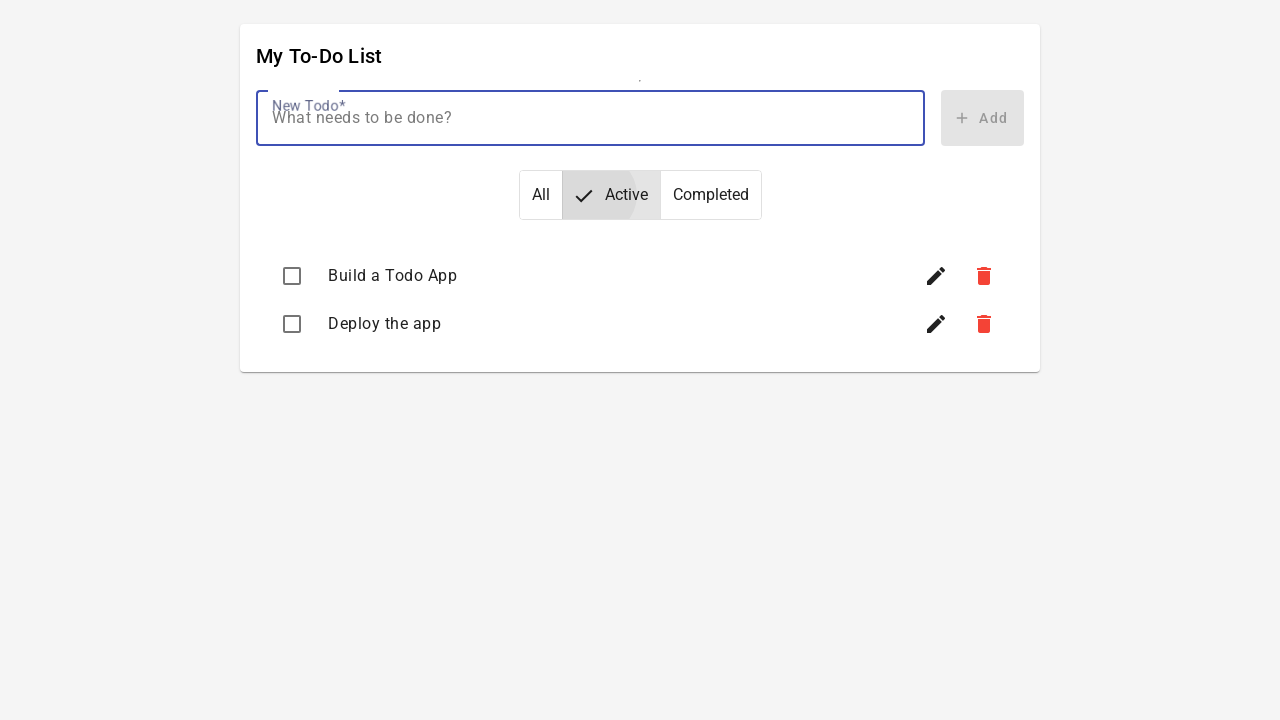

Clicked icon button on a todo item at (936, 276) on app-todo-item mat-list-item button.mdc-icon-button mat-icon
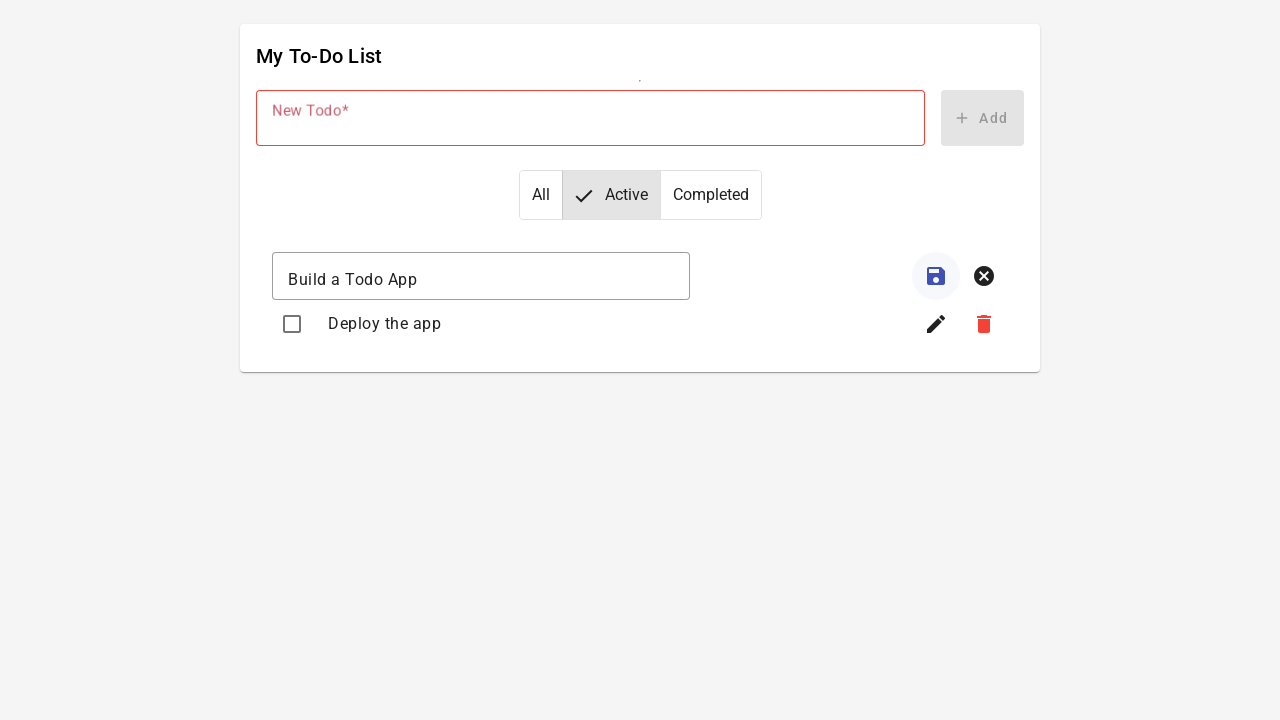

Clicked icon button on a todo item again at (936, 276) on app-todo-item mat-list-item button.mdc-icon-button mat-icon
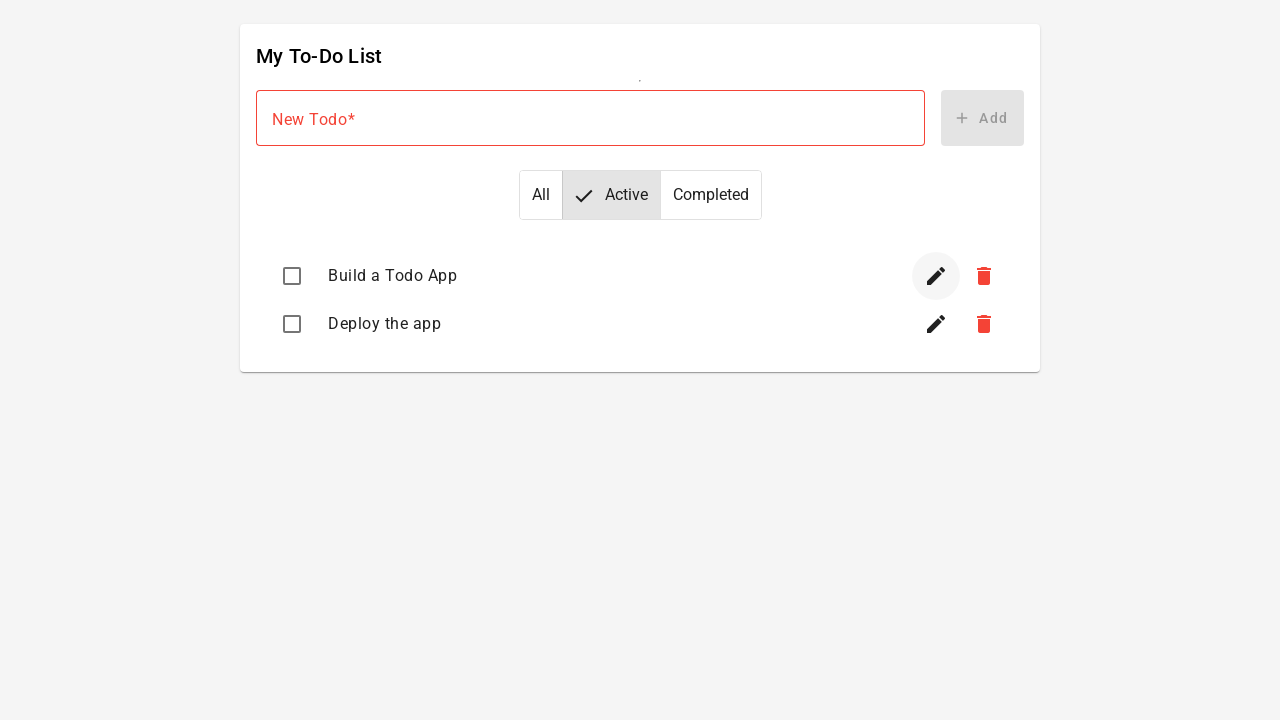

Clicked 'Active' toggle button to view active todos at (626, 195) on button#mat-button-toggle-1-button > span.mat-button-toggle-label-content
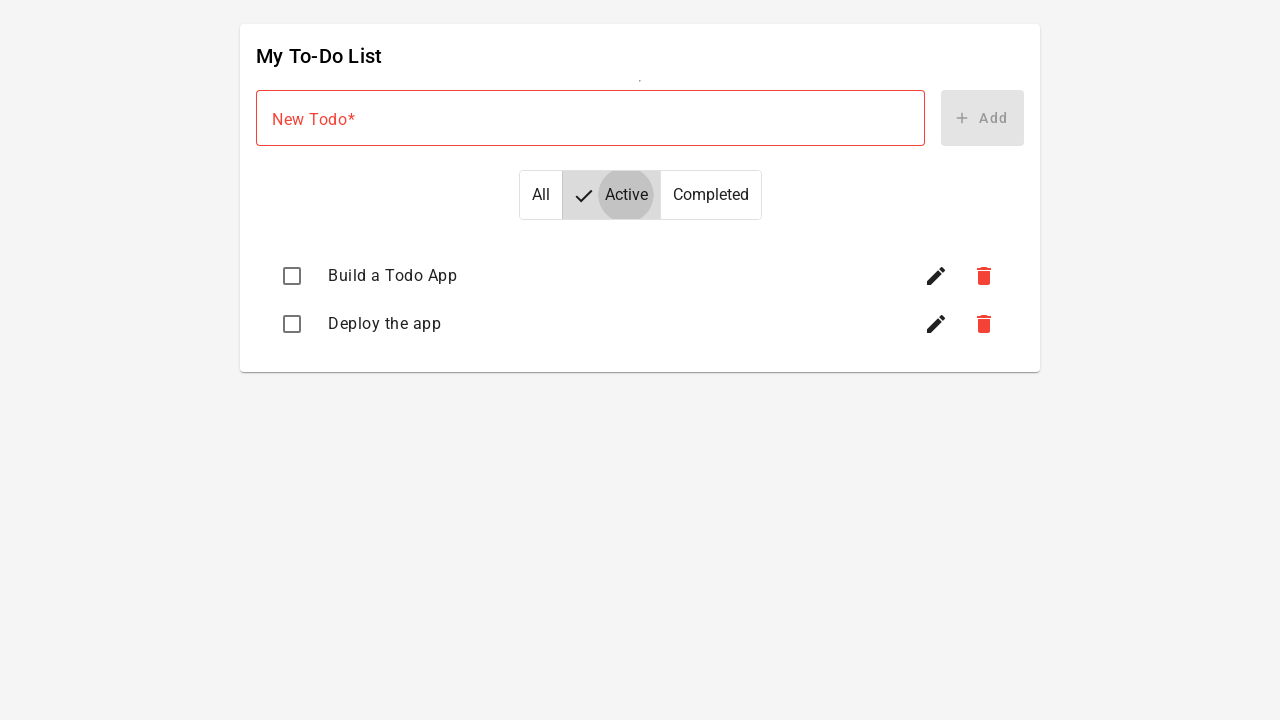

Clicked on the todo list container at (640, 198) on app-todo-list
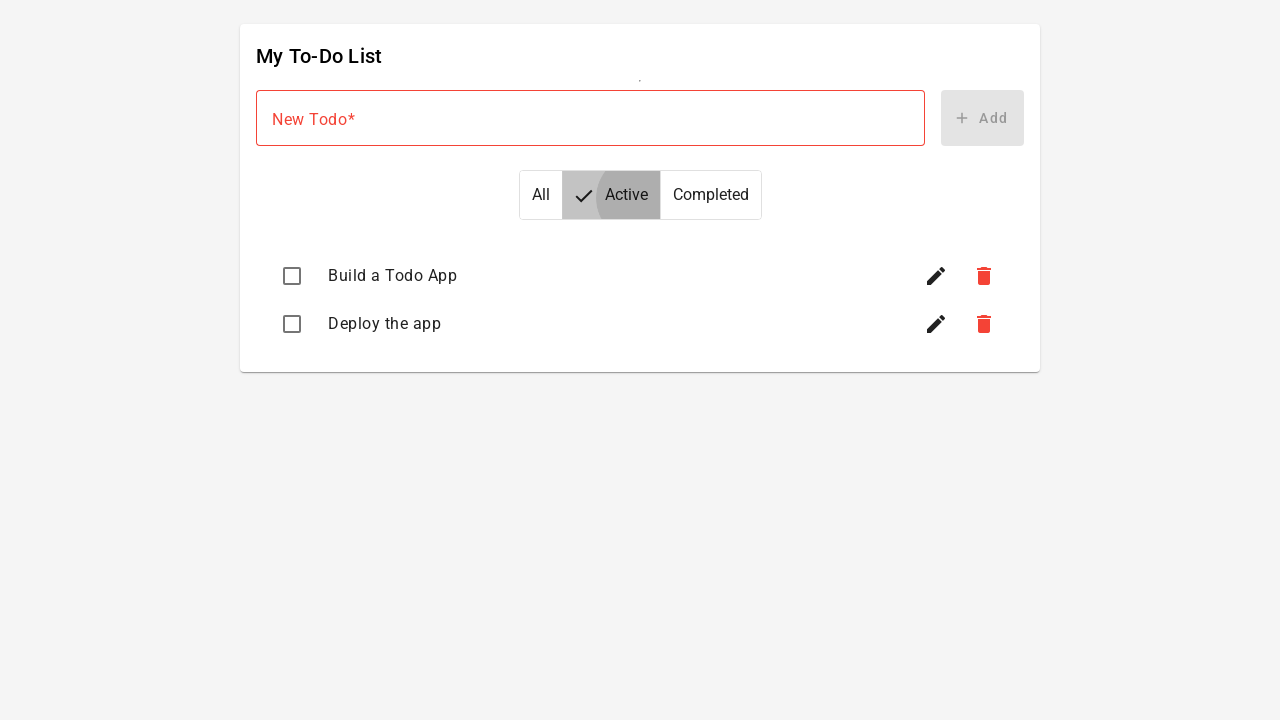

Clicked 'Completed' toggle button to view completed todos at (710, 195) on button#mat-button-toggle-2-button > span.mat-button-toggle-label-content
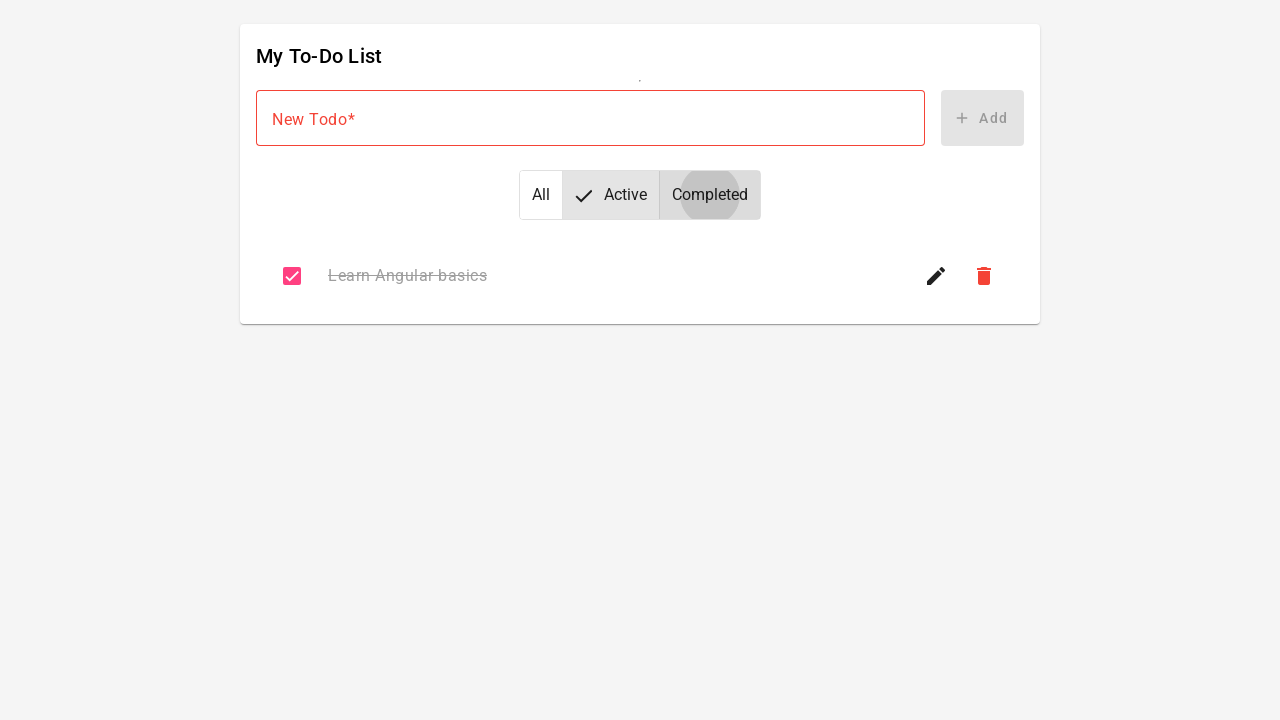

Clicked 'All' toggle button to view all todos at (540, 195) on button#mat-button-toggle-0-button > span.mat-button-toggle-label-content
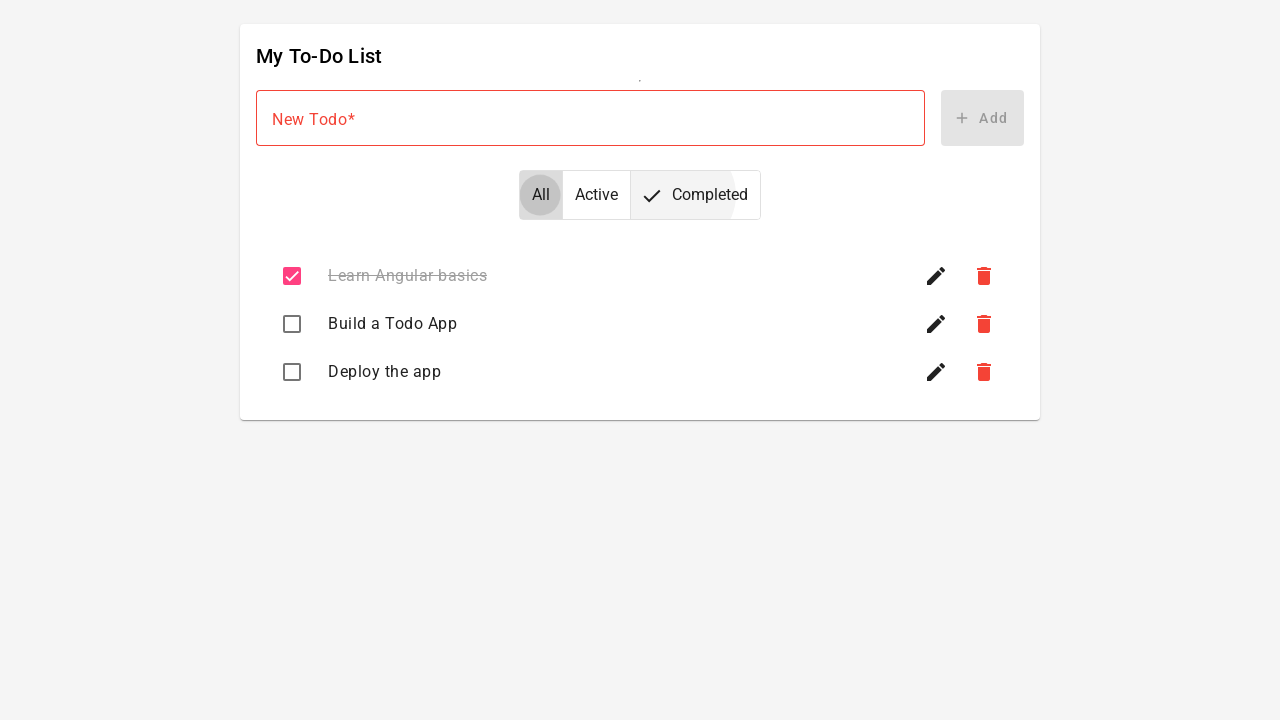

Verified 'All' toggle button is visible
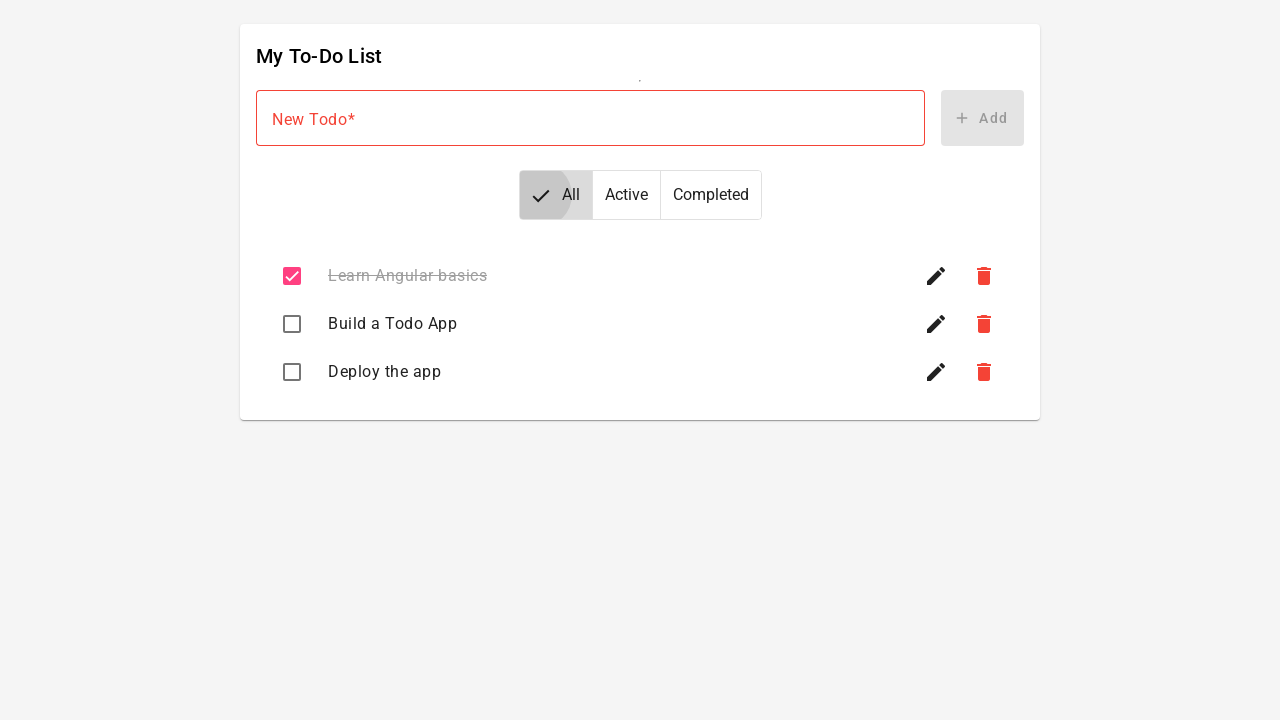

Verified 'Completed' toggle button is visible
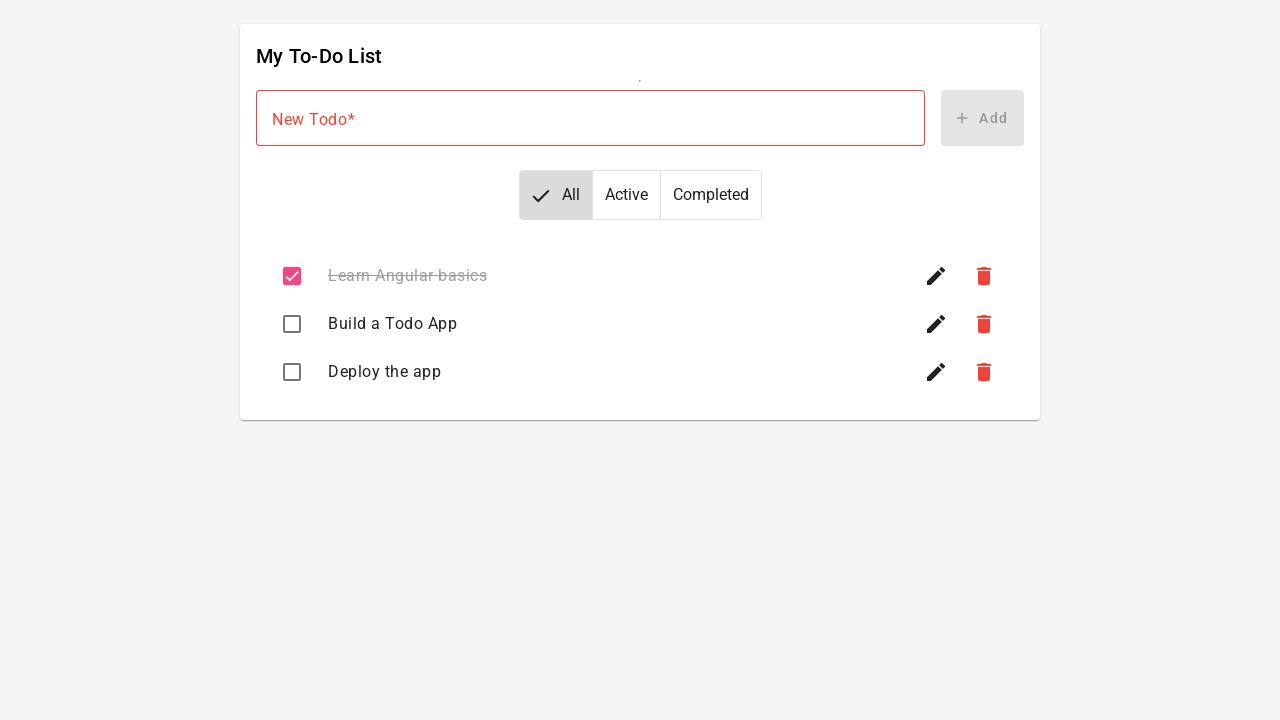

Verified 'Active' toggle button is visible
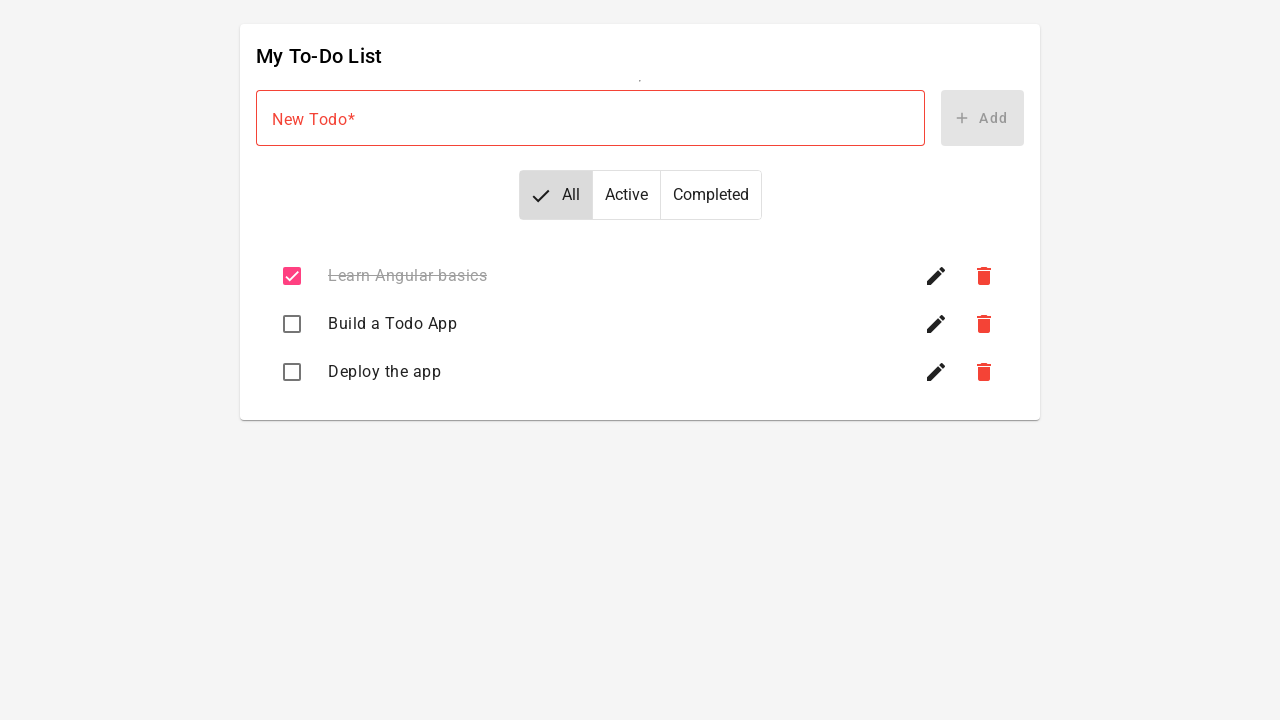

Verified new todo input field is visible
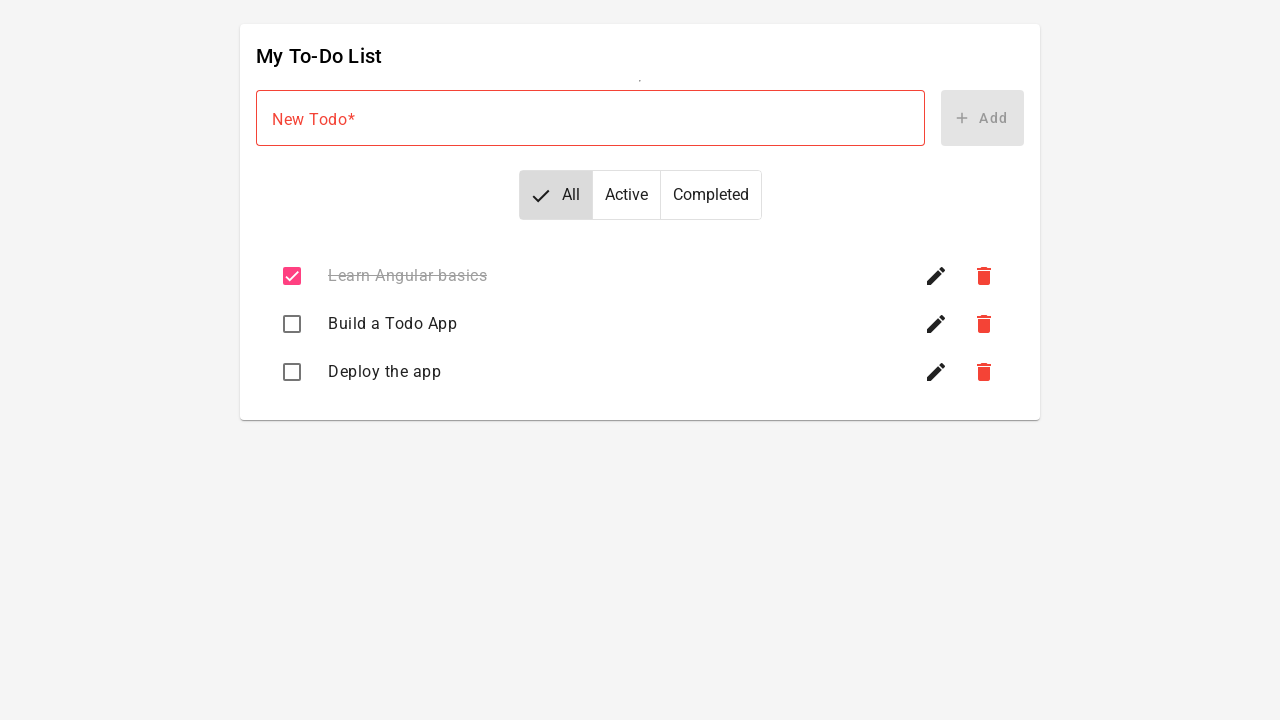

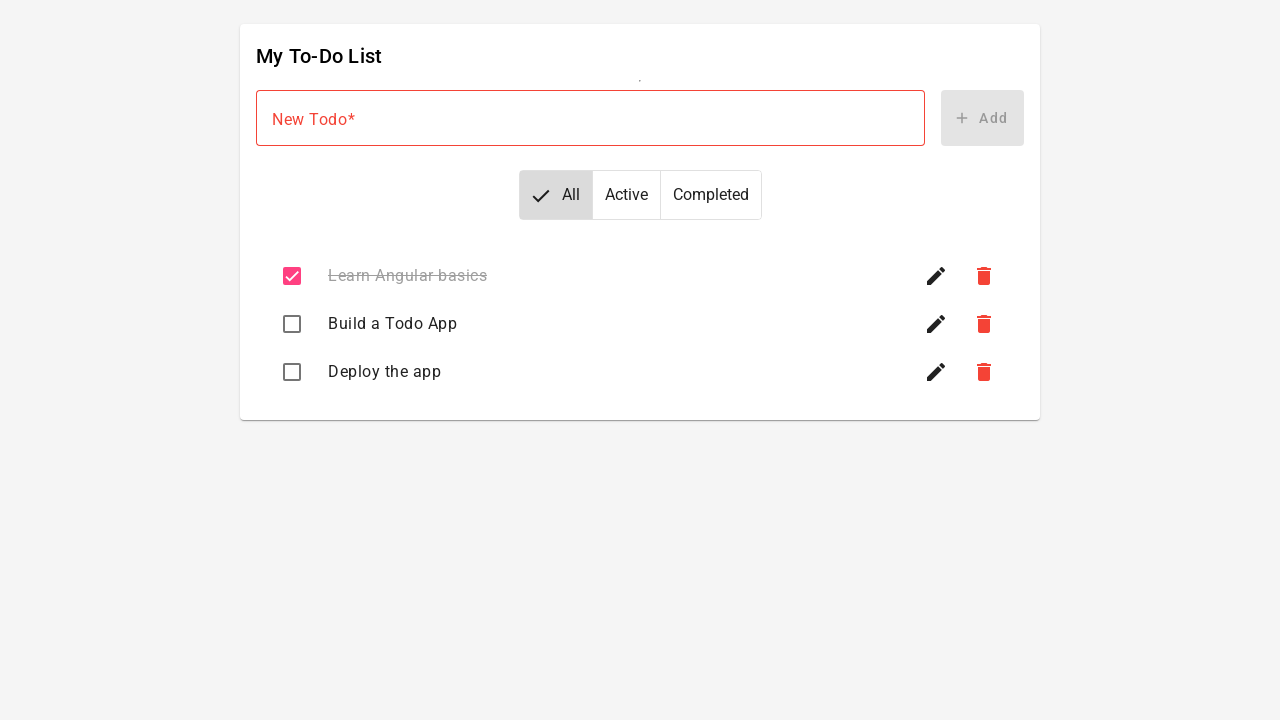